Tests form submission on Heroku test page by filling various form elements including text fields, checkboxes, radio buttons, dropdowns and submitting the form

Starting URL: https://testpages.herokuapp.com/styled/basic-html-form-test.html

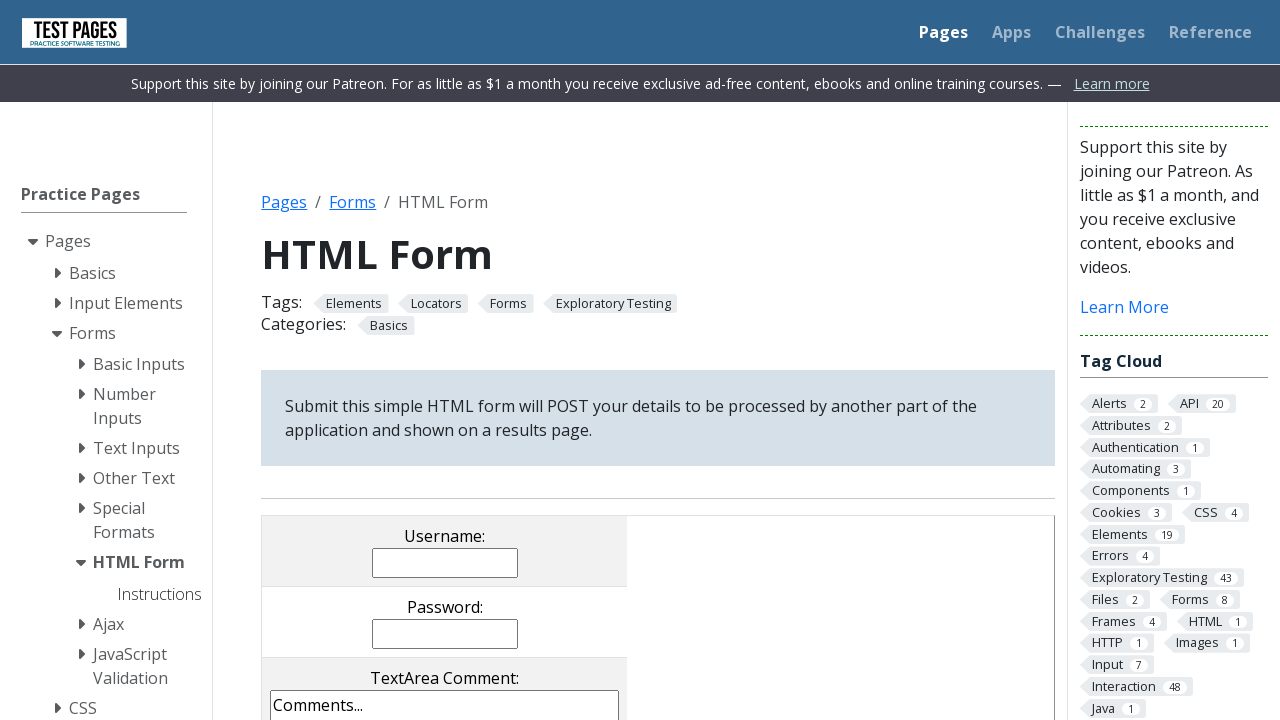

Filled username field with 'John Doe' on input[name='username']
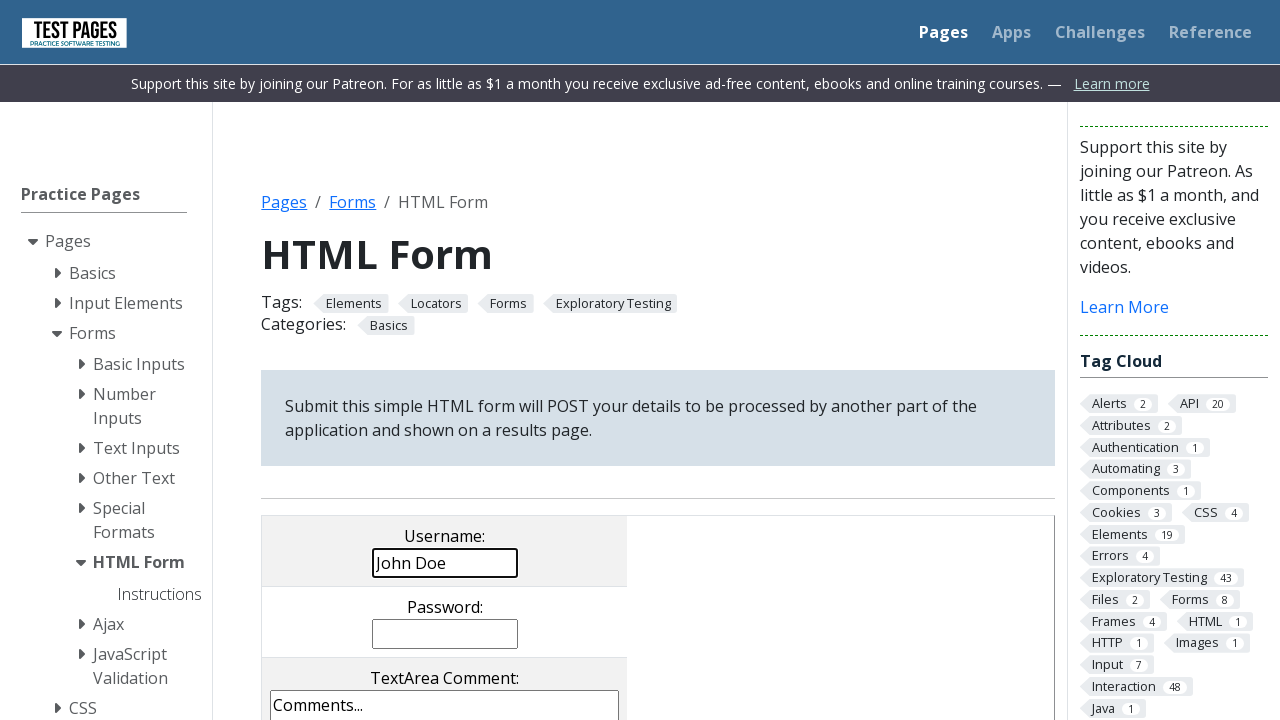

Filled password field with 'nothing' on input[name='password']
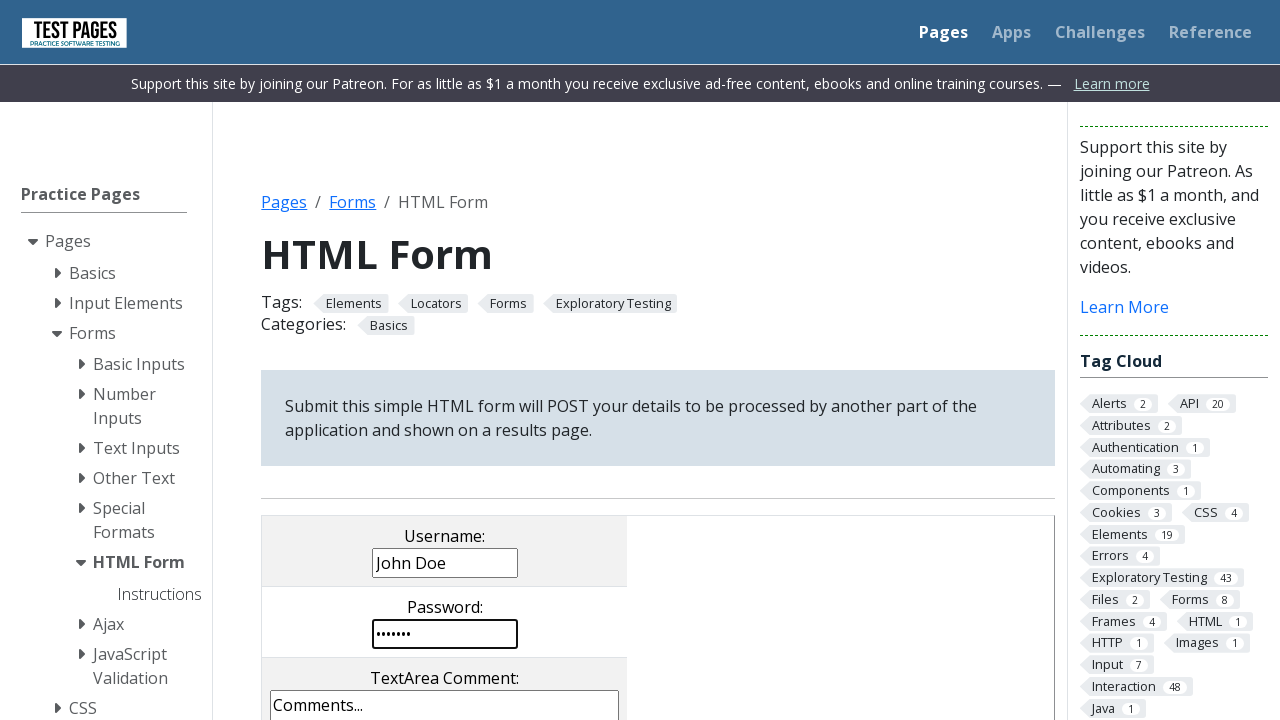

Filled comments text area with 'Nothing to comment.' on textarea[name='comments']
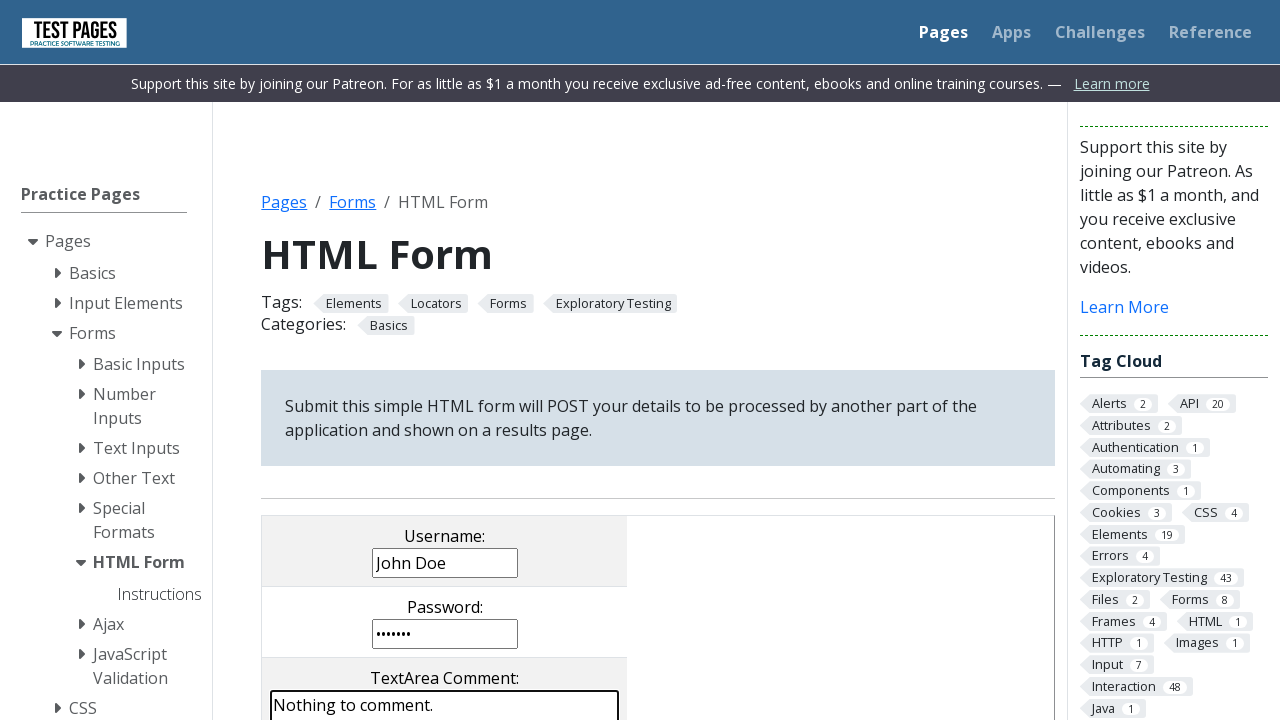

Clicked second checkbox at (402, 360) on xpath=//input[@type='checkbox'][2]
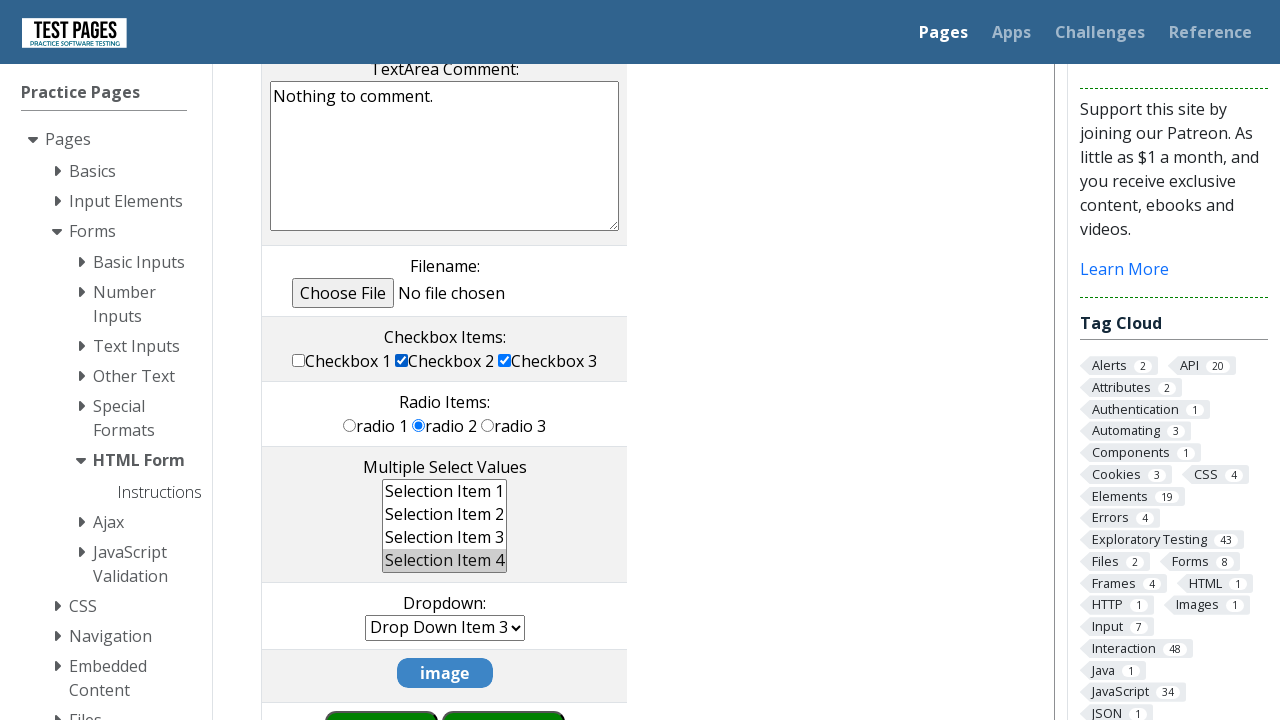

Clicked second radio button at (419, 425) on xpath=//input[@type='radio'][2]
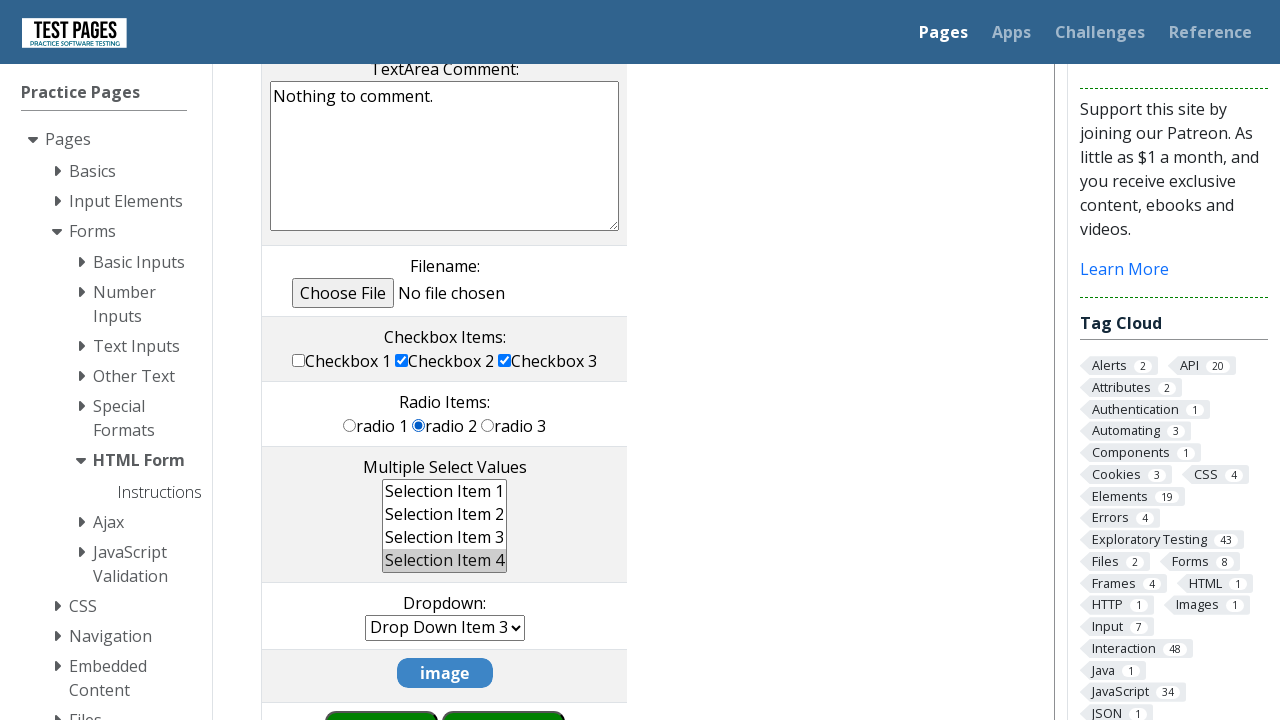

Selected second item in multiple select dropdown at (445, 514) on xpath=//select[@multiple]/option[2]
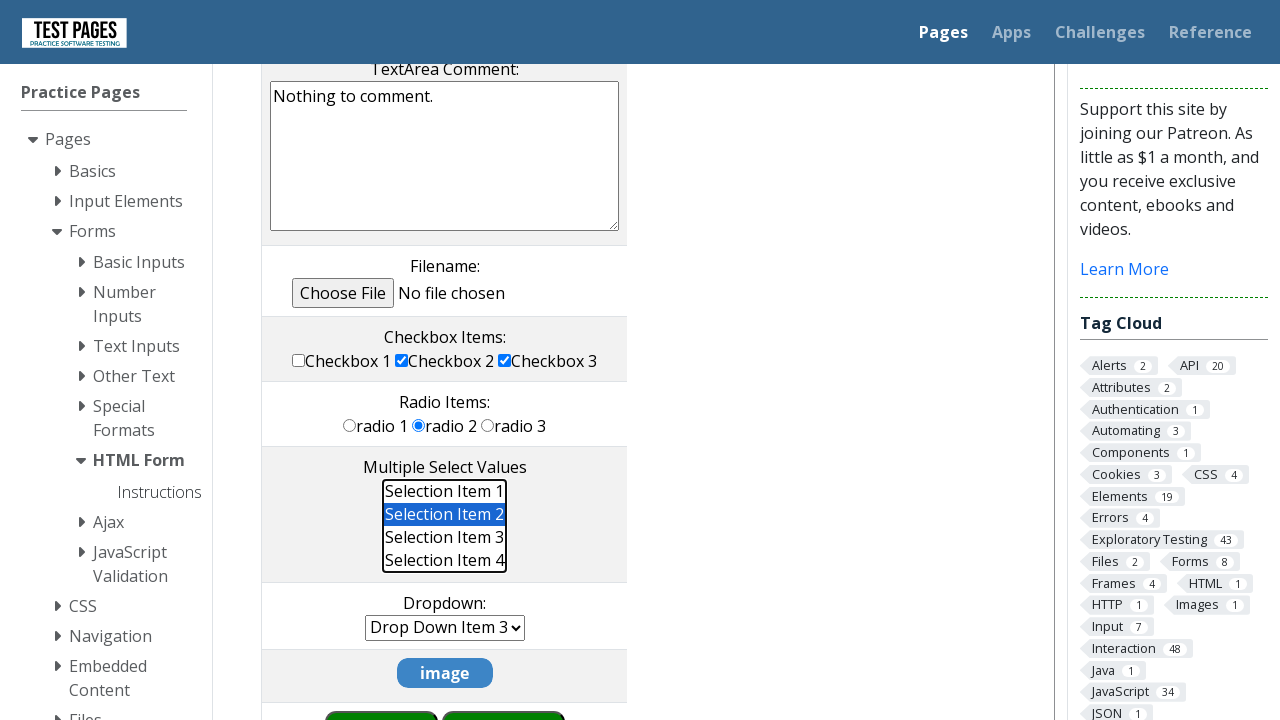

Clicked dropdown to open it at (445, 628) on select[name='dropdown']
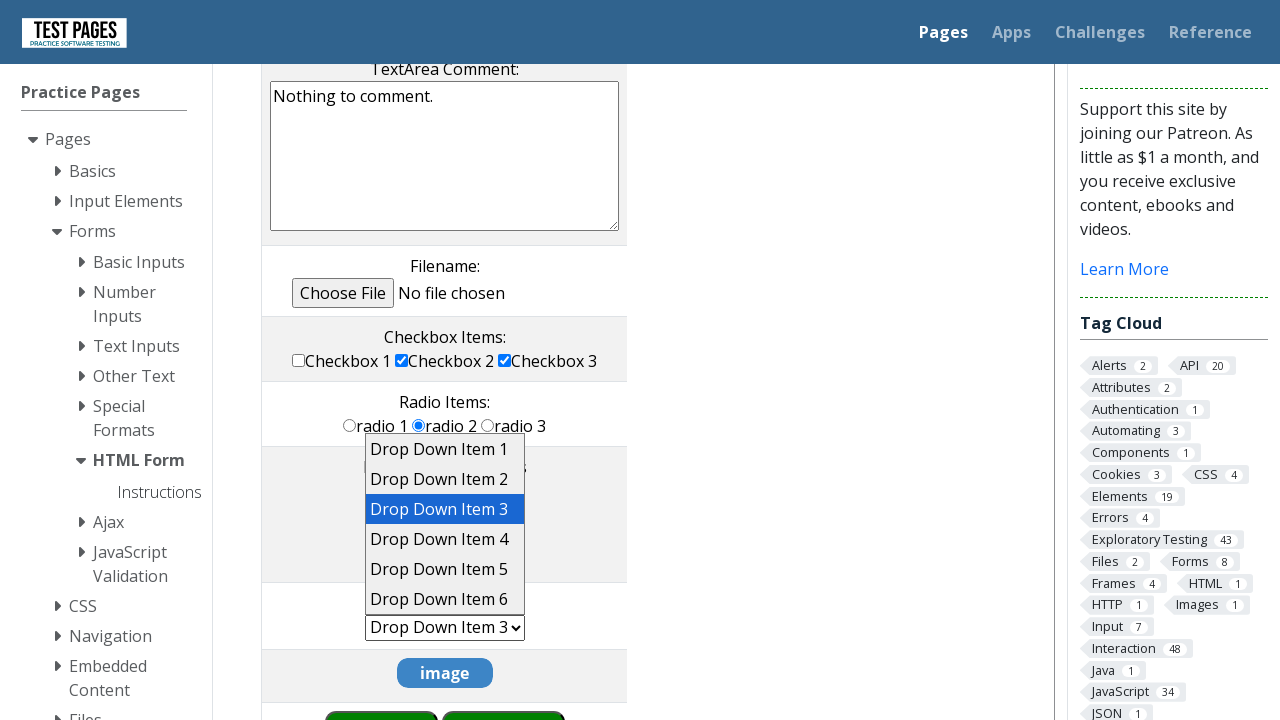

Selected third item in dropdown on select[name='dropdown']
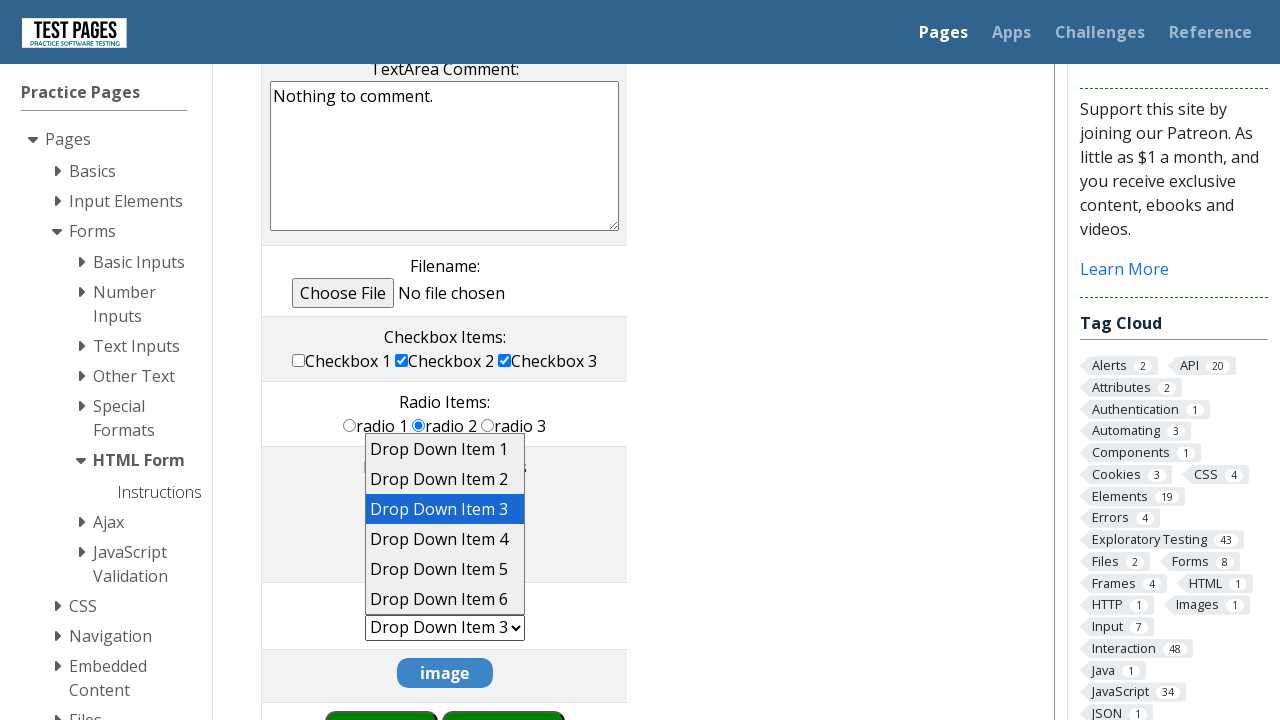

Clicked submit button to submit form at (504, 690) on input[type='submit']
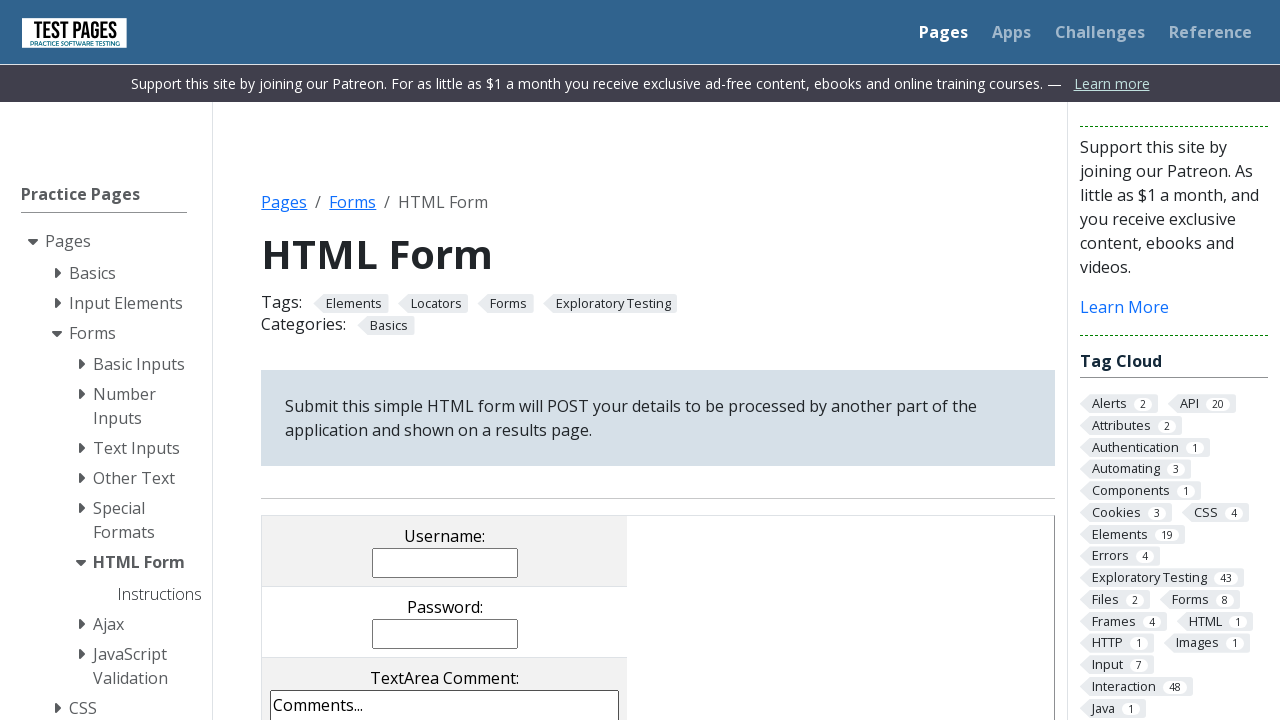

Form submission completed and page loaded
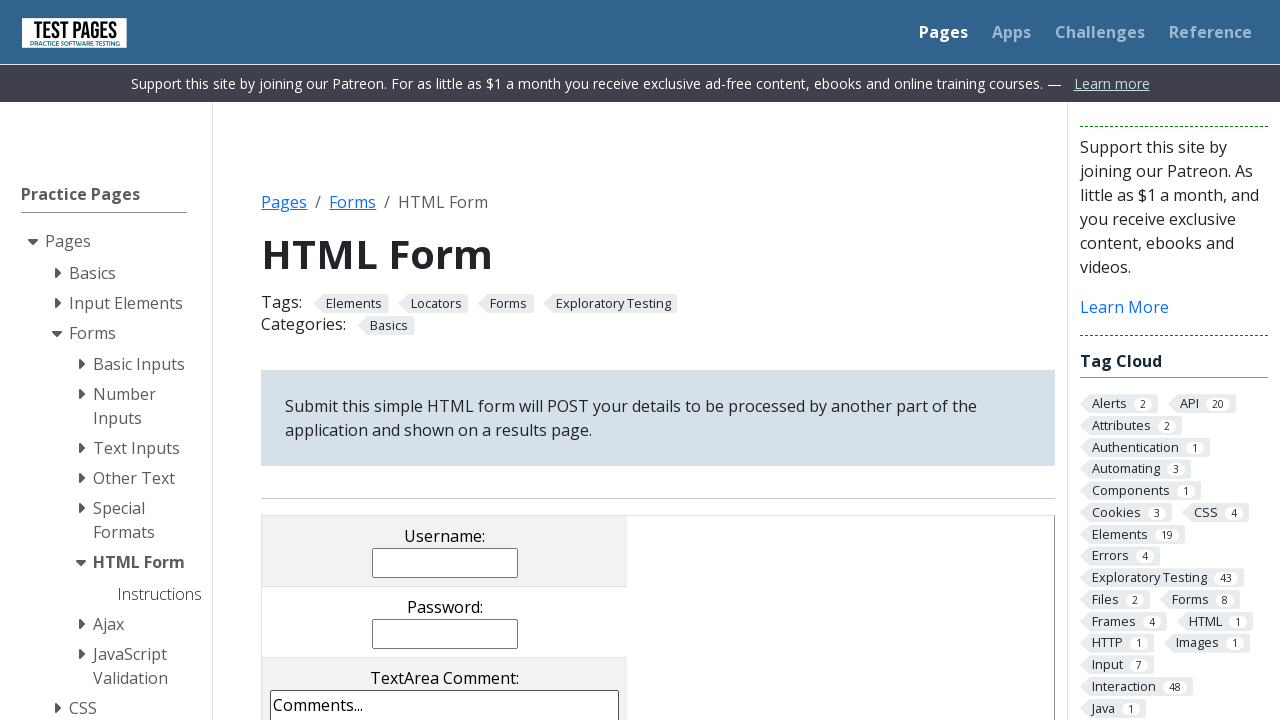

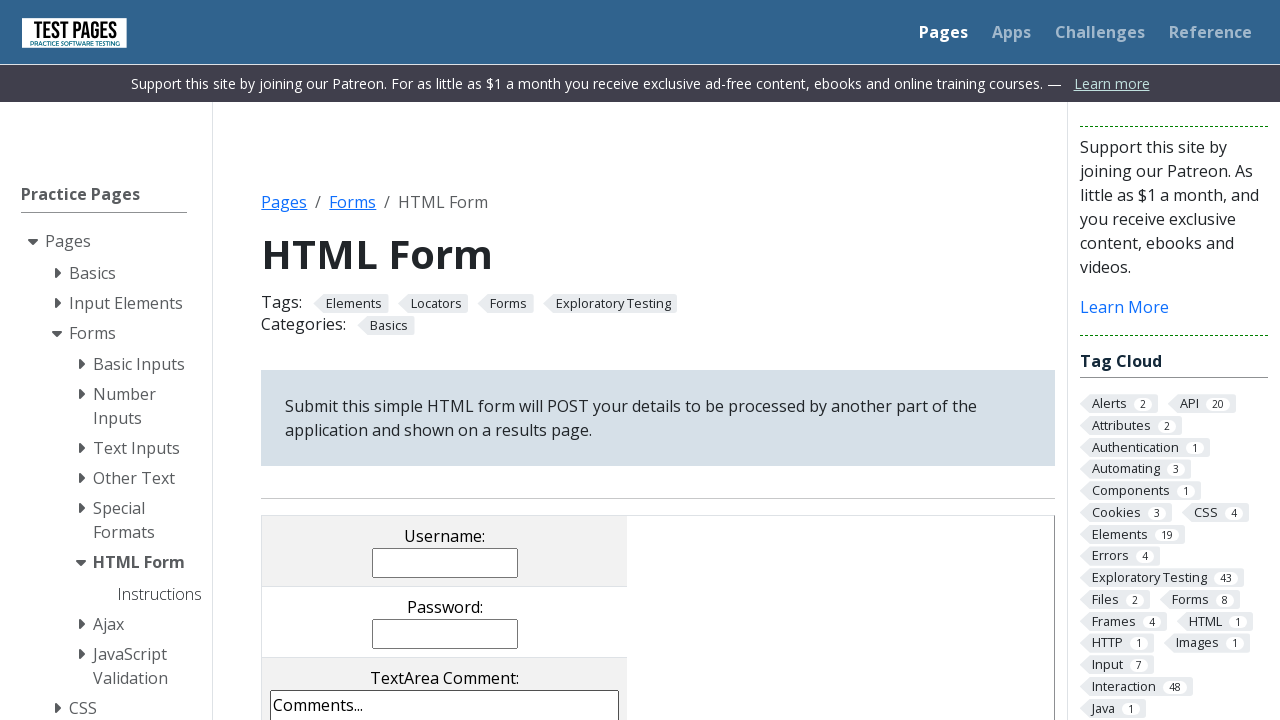